Tests a todo list application by checking existing items, adding a new todo item, and verifying the page heading is displayed

Starting URL: https://stage-lambda-devops-use-only.lambdatestinternal.com/To-do-app/index.html

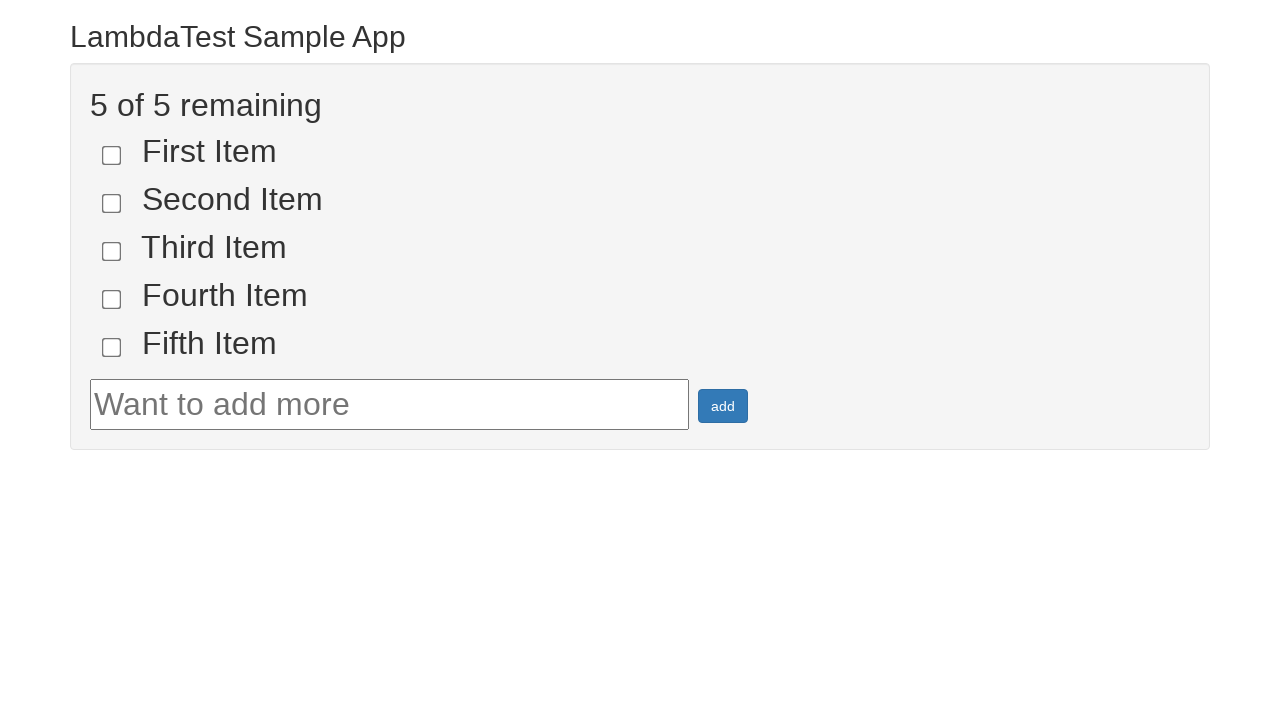

Clicked on the first todo list item at (112, 155) on [name='li1']
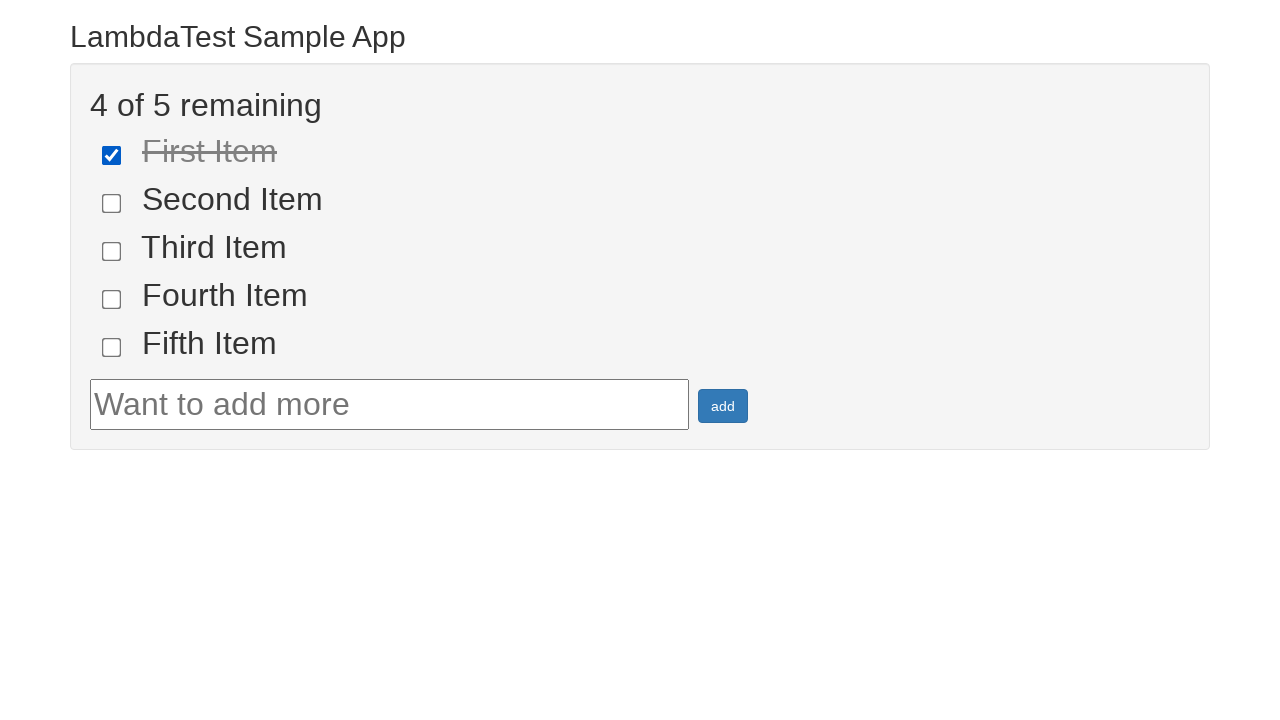

Clicked on the second todo list item at (112, 203) on [name='li2']
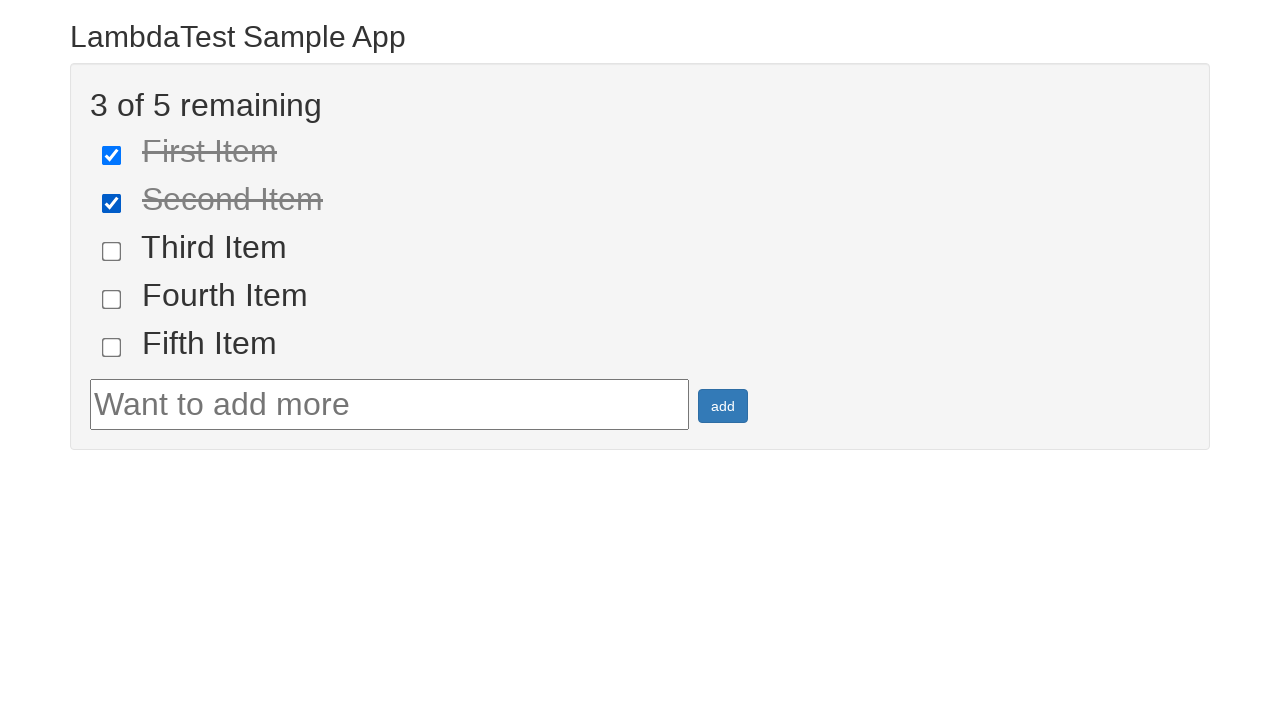

Filled todo input field with 'LambdaTest' on #sampletodotext
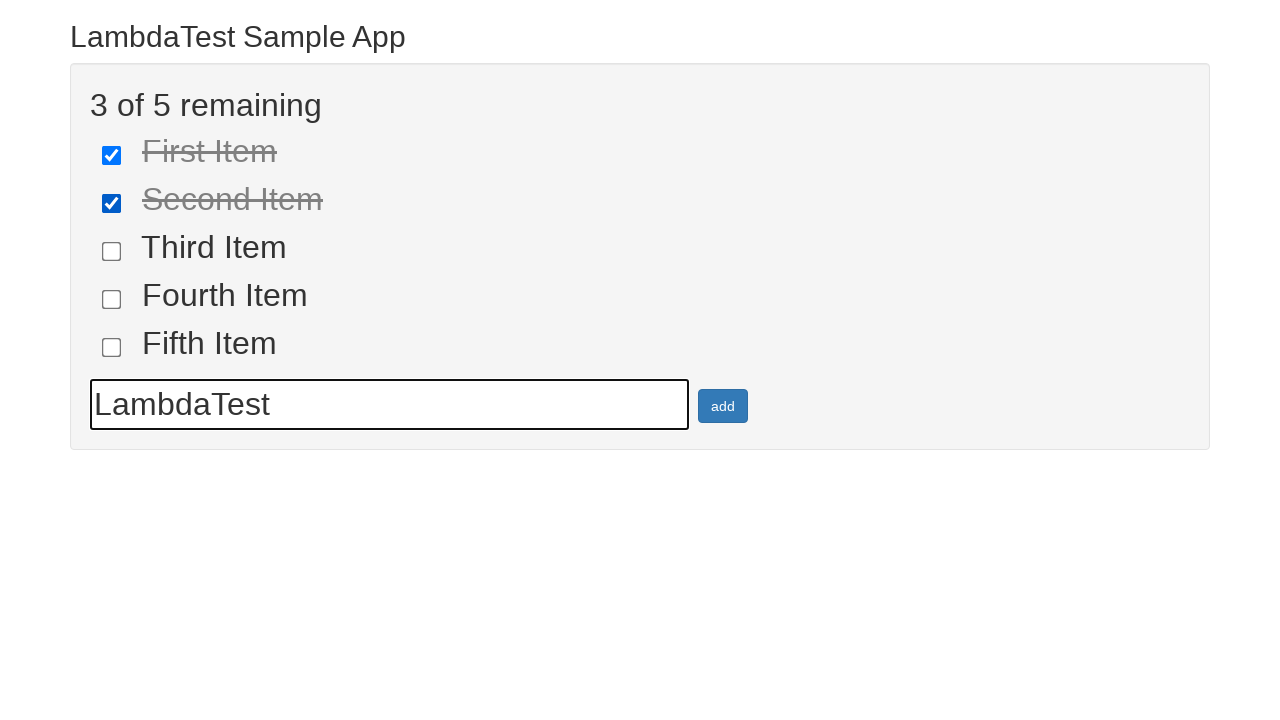

Clicked add button to create new todo item at (723, 406) on #addbutton
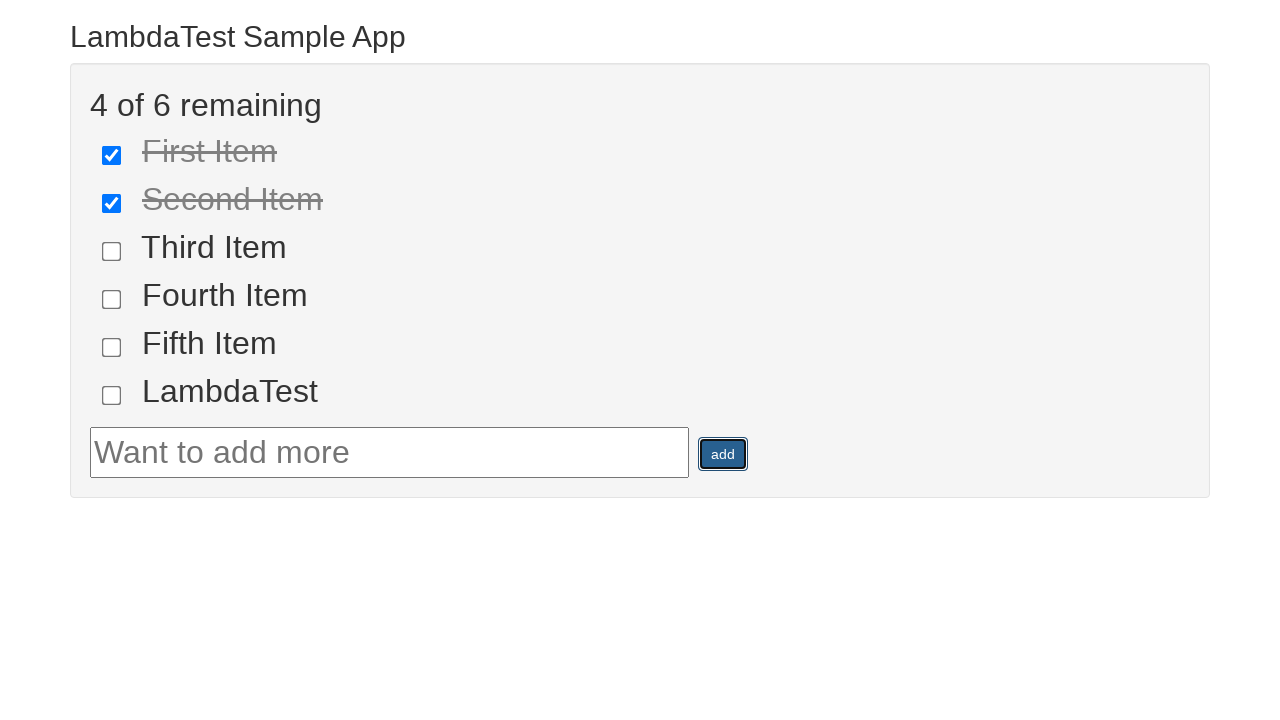

Page heading is visible and was clicked at (640, 36) on .container h2
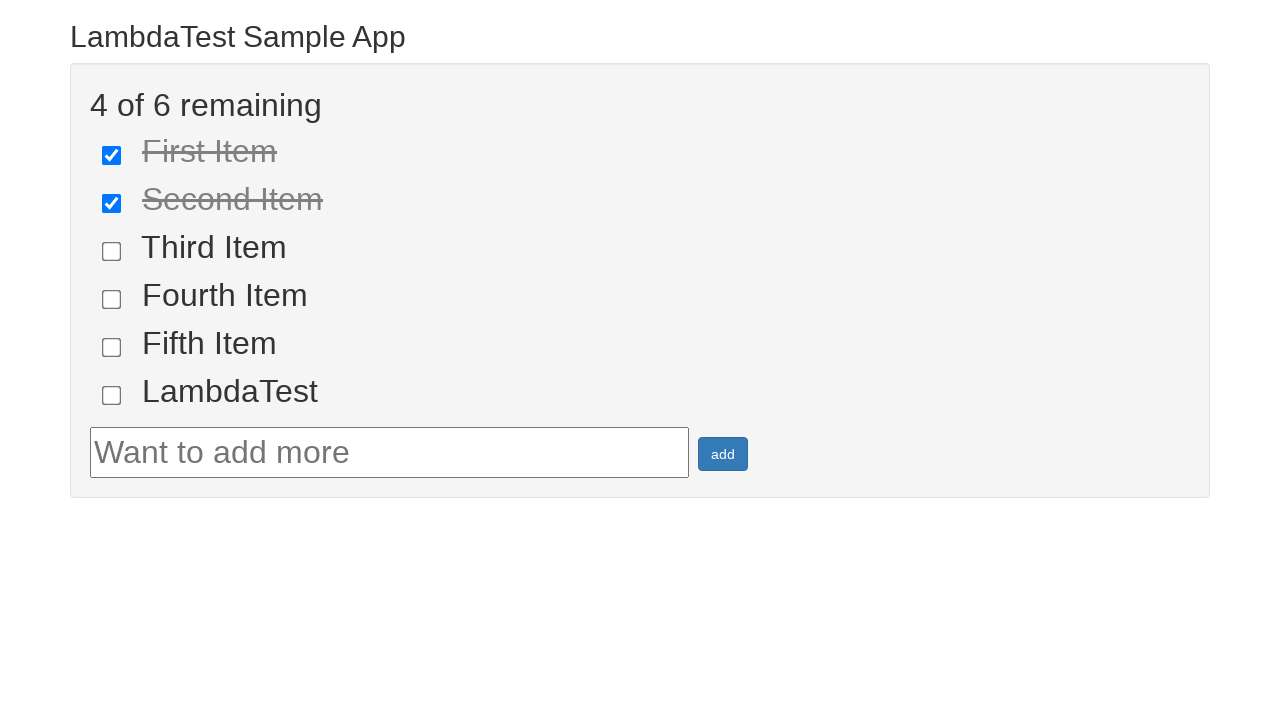

Validated test by clicking heading again at (640, 36) on .container h2
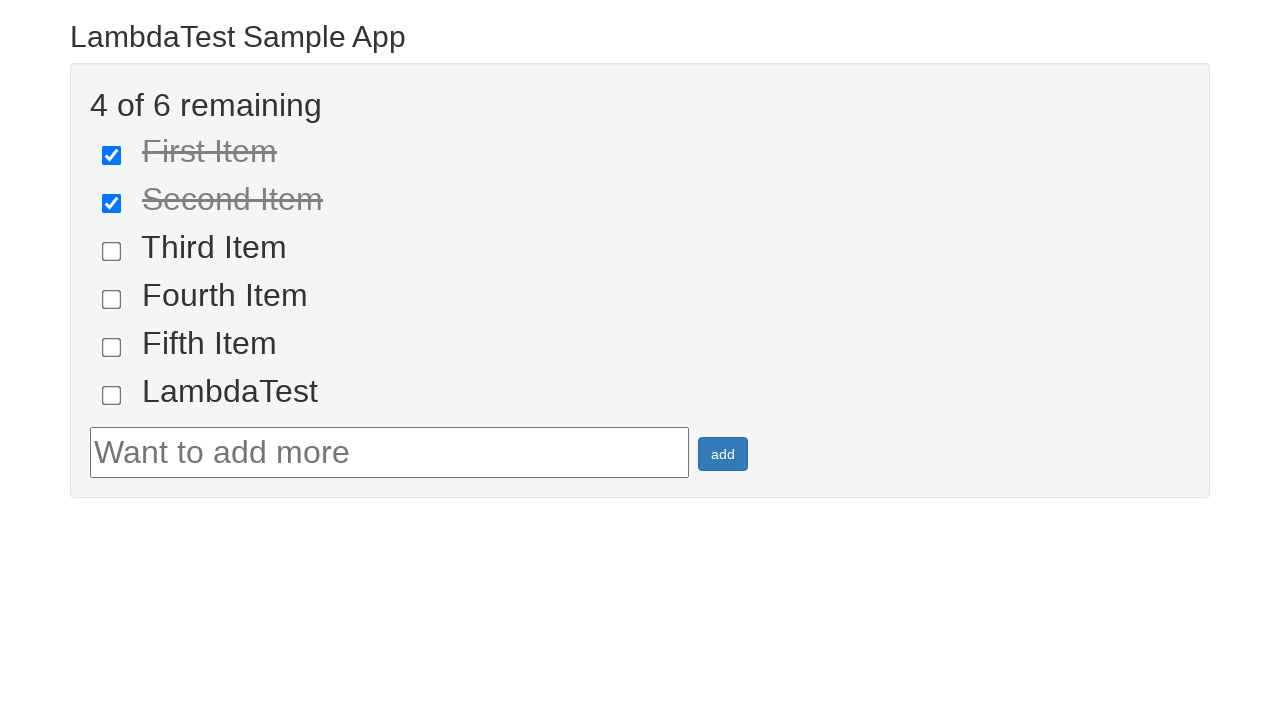

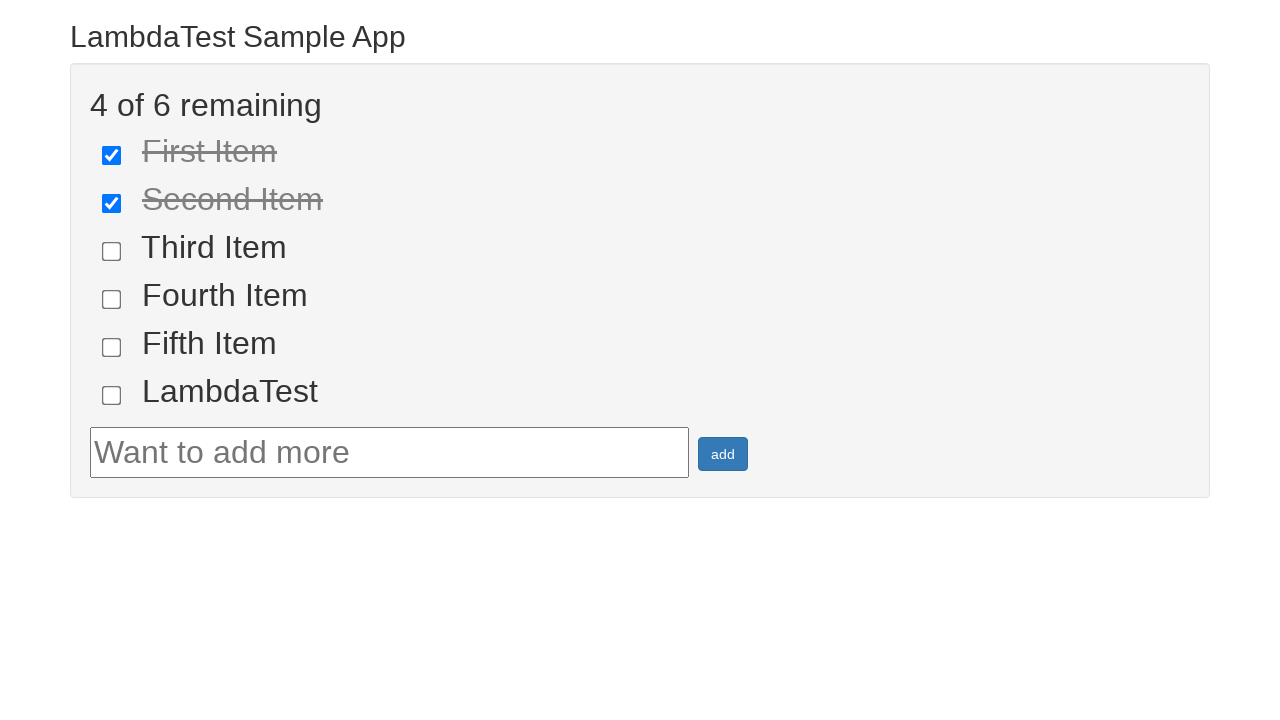